Navigates to a demo e-commerce site and clicks on the Phones category link

Starting URL: https://demoblaze.com/index.html

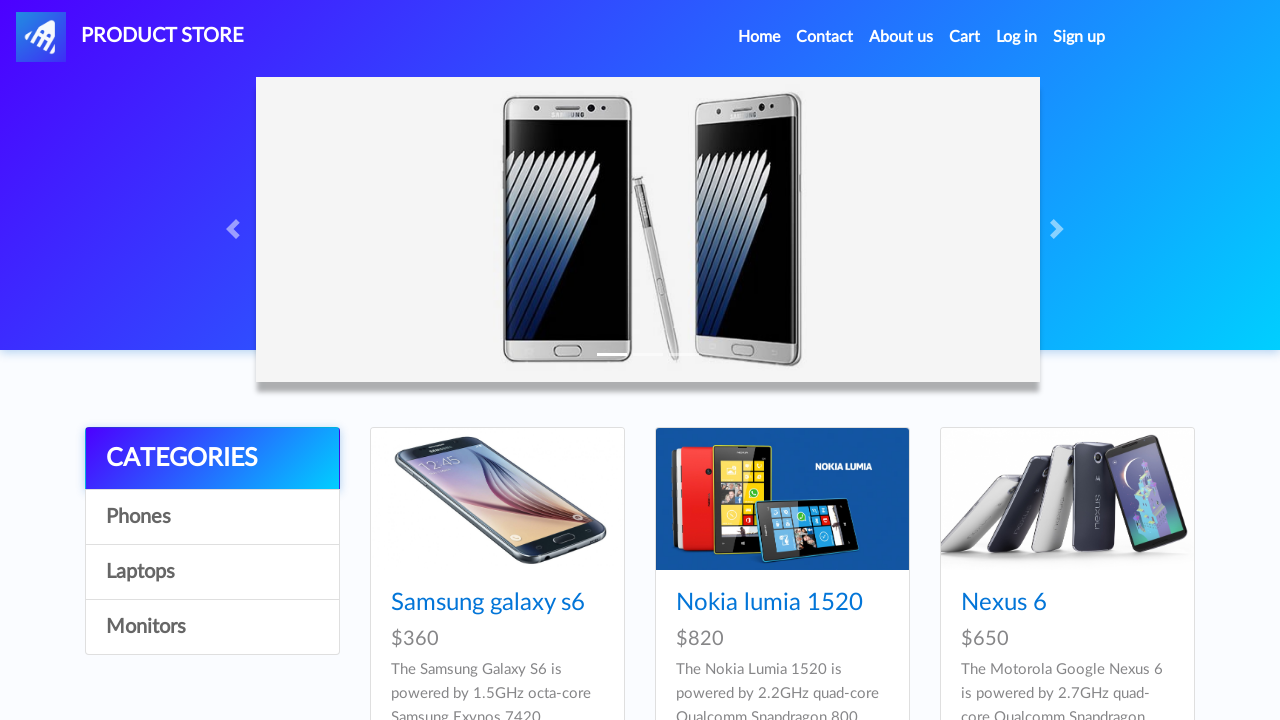

Clicked on Phones category link at (212, 517) on xpath=//a[contains(text(),'Phones')]
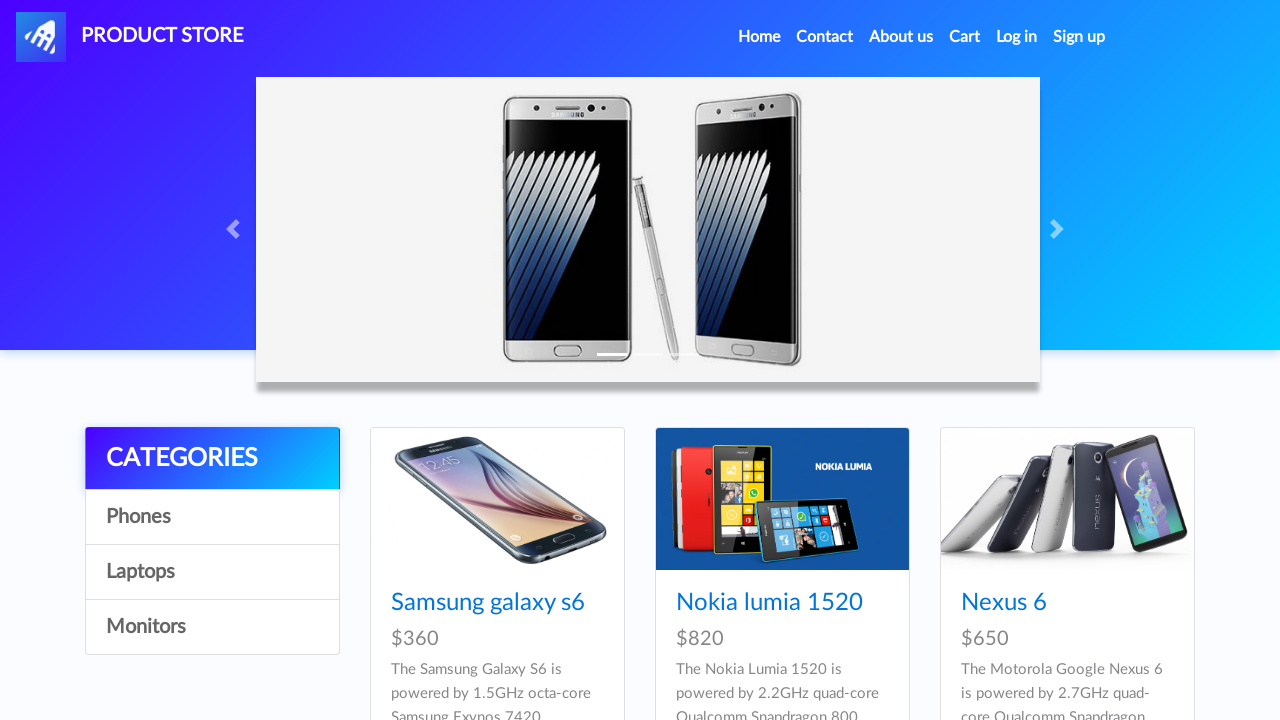

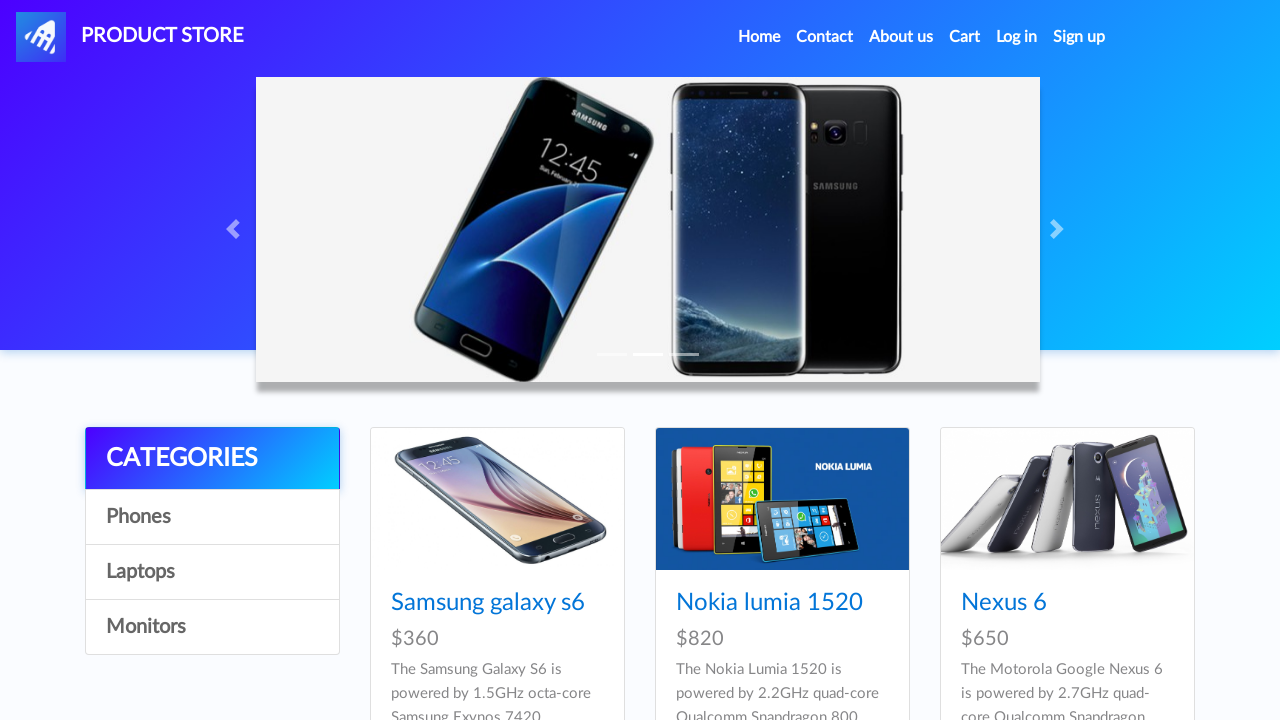